Tests form interactions on an Angular practice page by clicking on input fields and checkboxes using their relative positions to labels and other elements.

Starting URL: https://rahulshettyacademy.com/angularpractice/

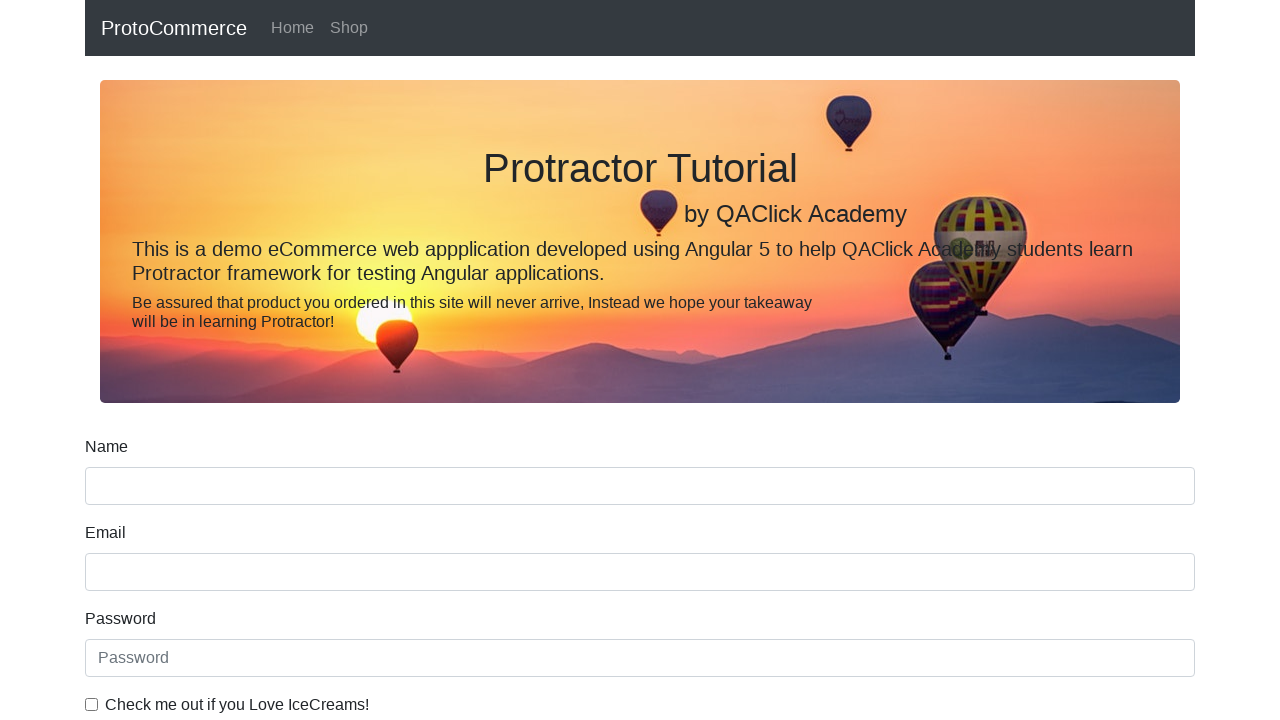

Located the name input field
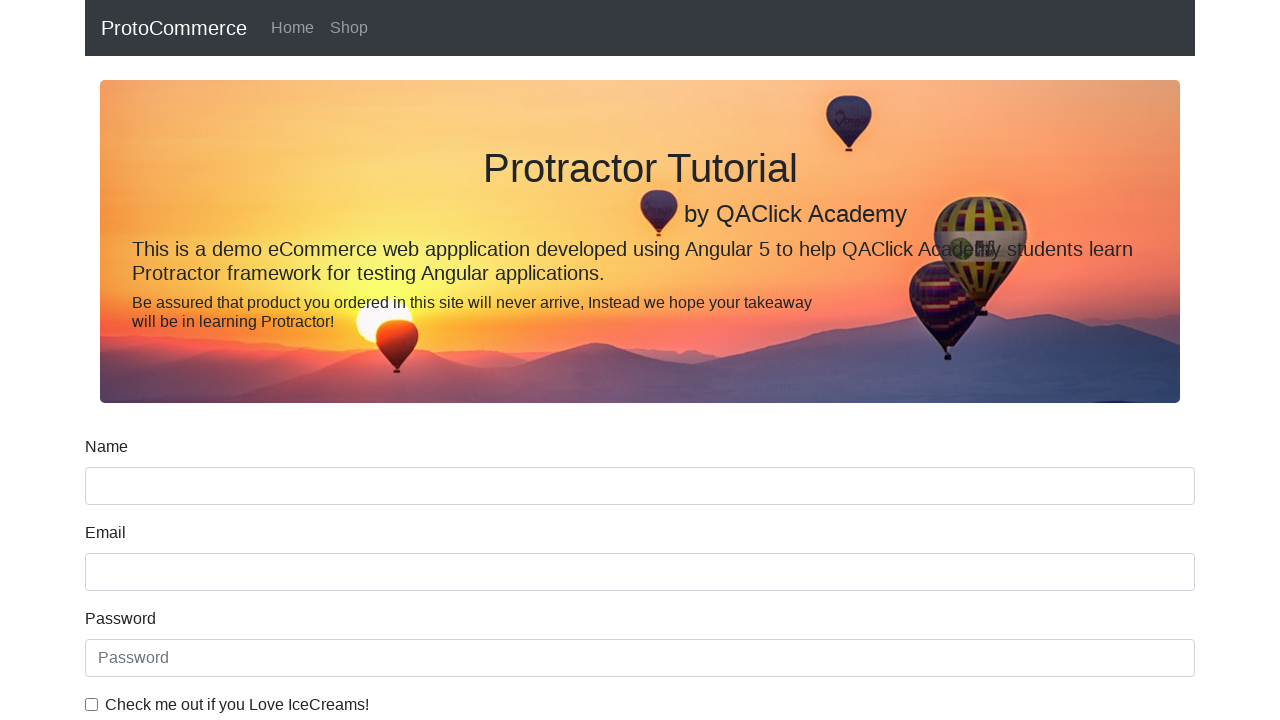

Located the label above the name field
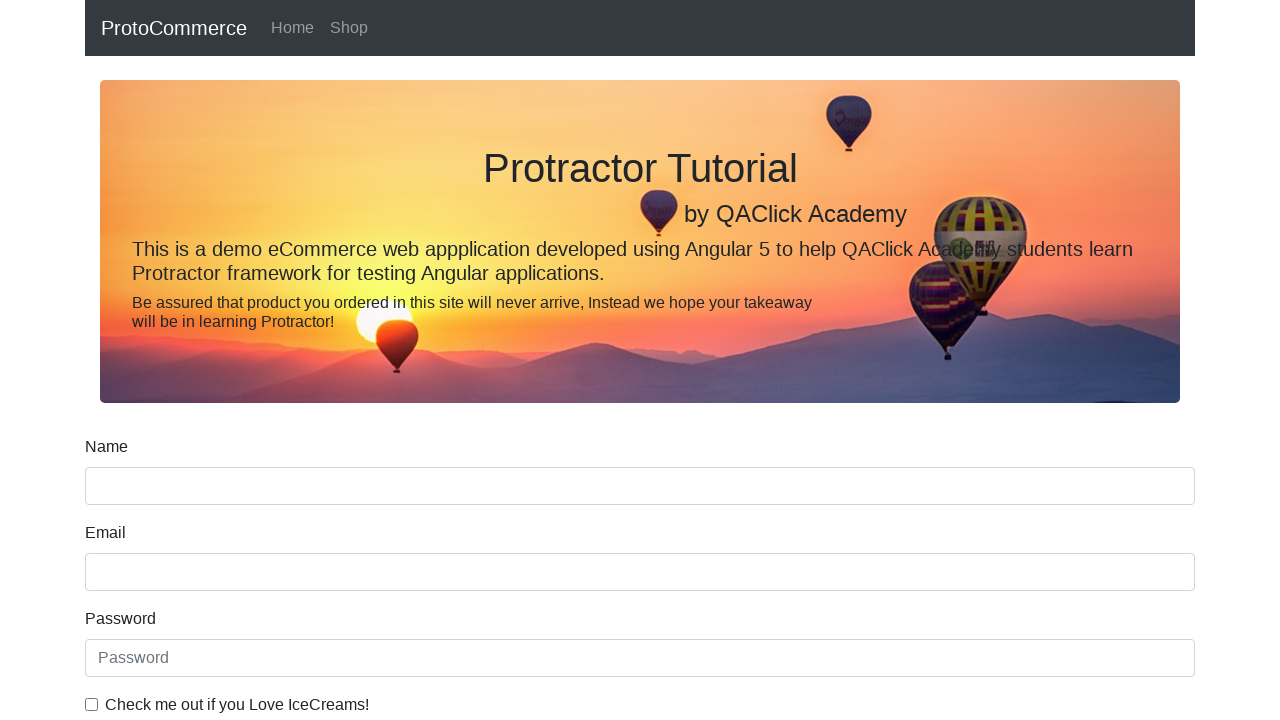

Located the Date of Birth label
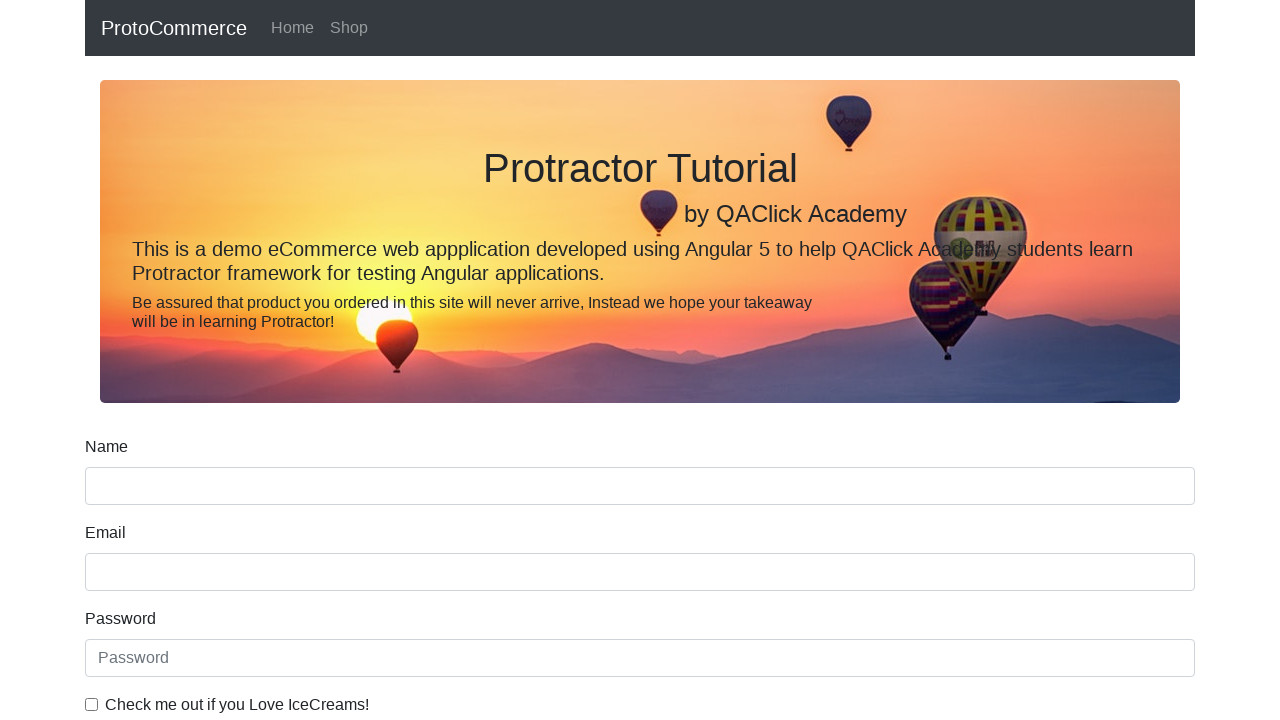

Clicked on the Date of Birth input field at (640, 412) on input[name='bday']
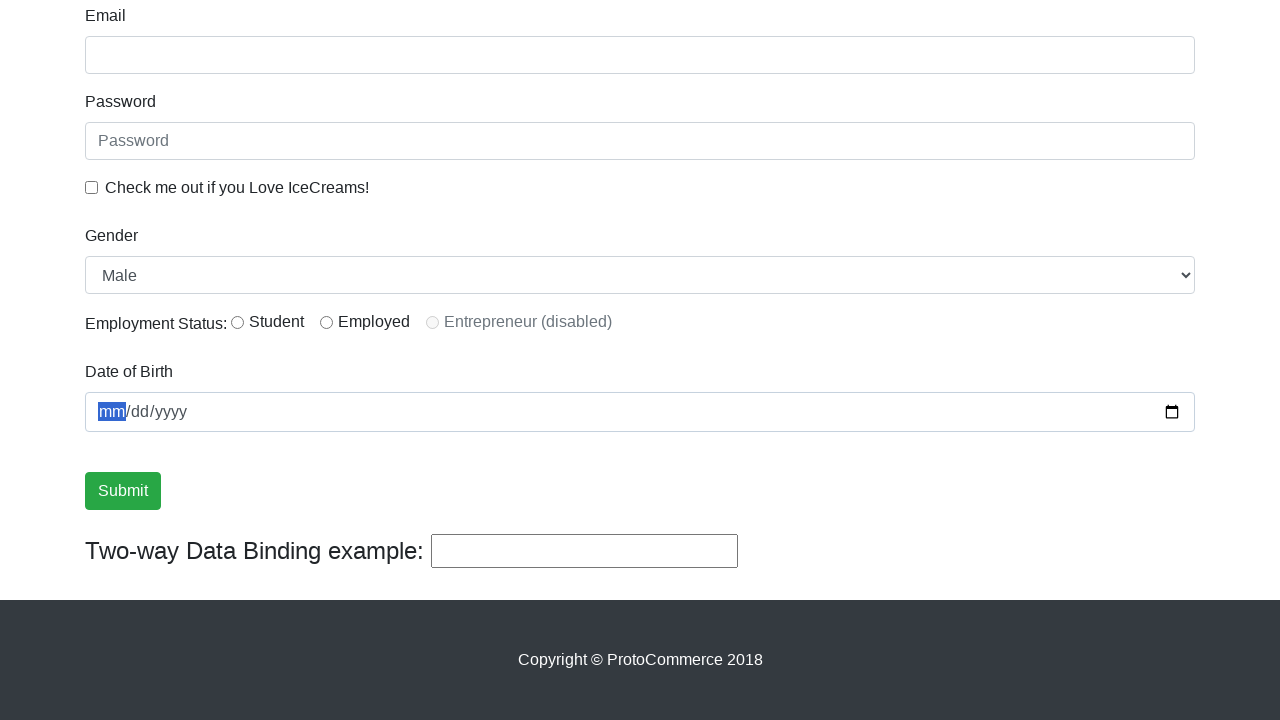

Clicked the 'Check me out if you Love IceCreams!' checkbox at (92, 187) on input#exampleCheck1
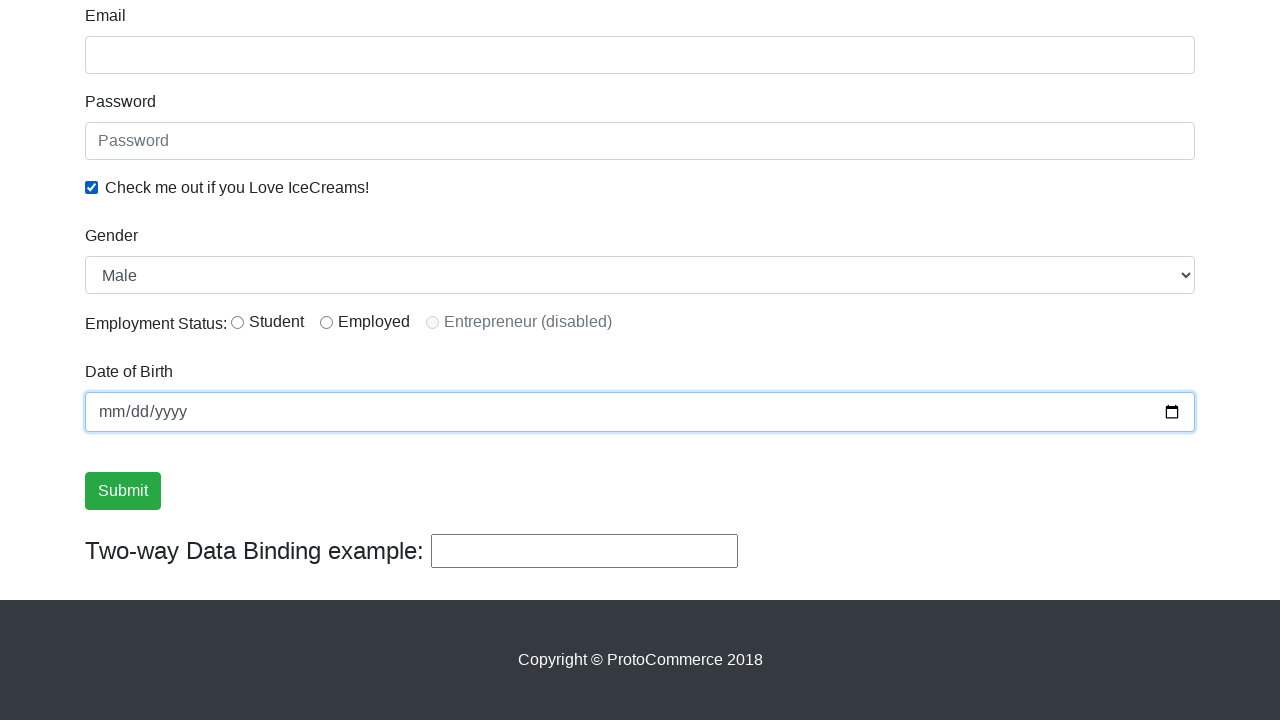

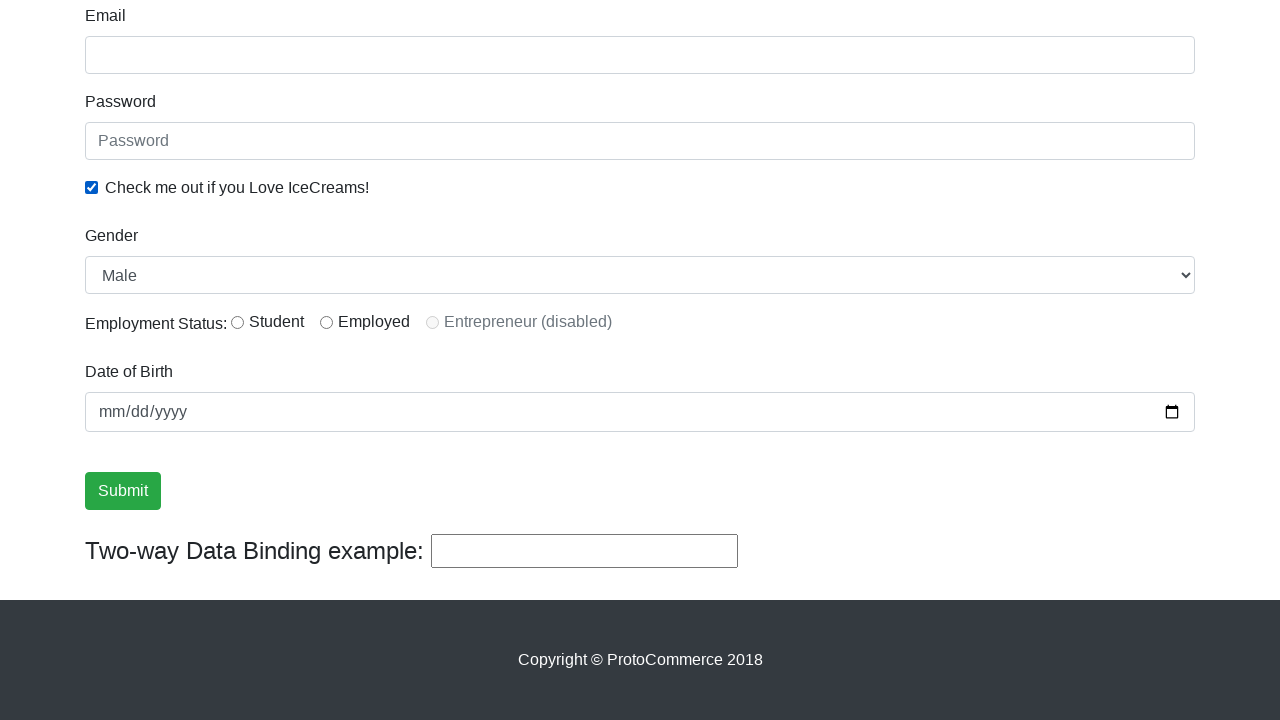